Navigates to JPL Space images page and clicks the full image button to display a larger image

Starting URL: https://data-class-jpl-space.s3.amazonaws.com/JPL_Space/index.html

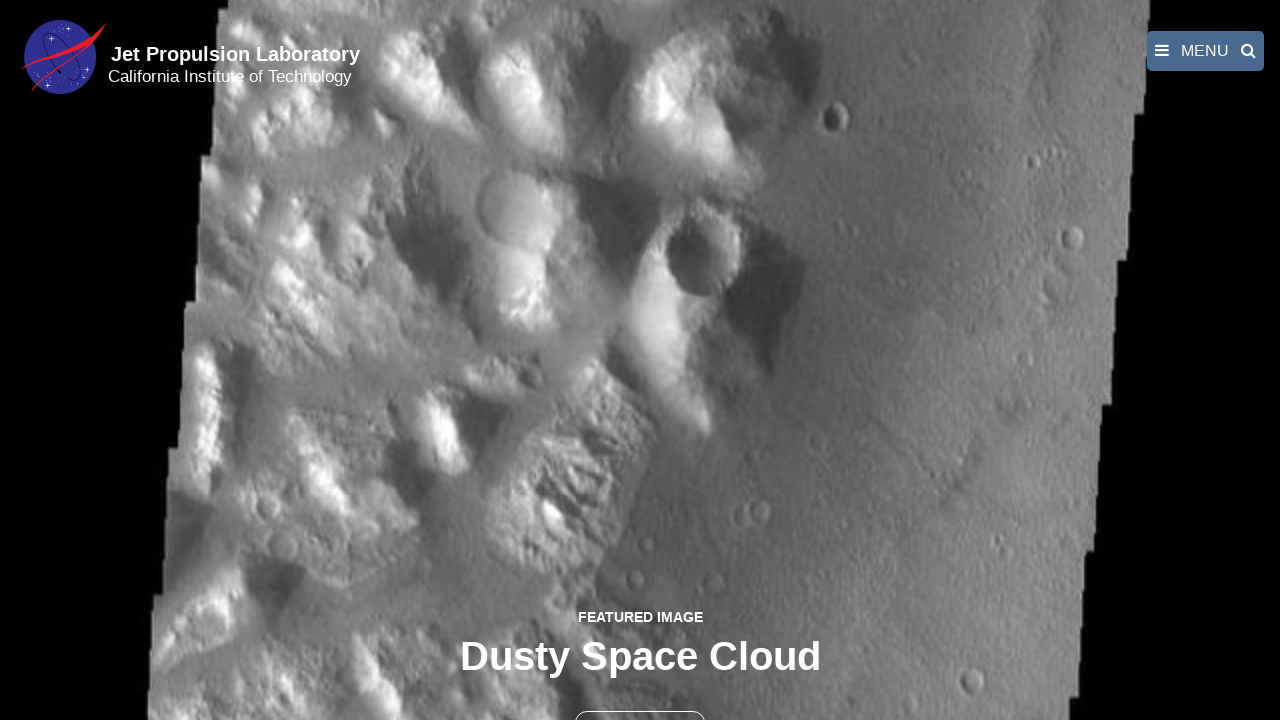

Navigated to JPL Space images page
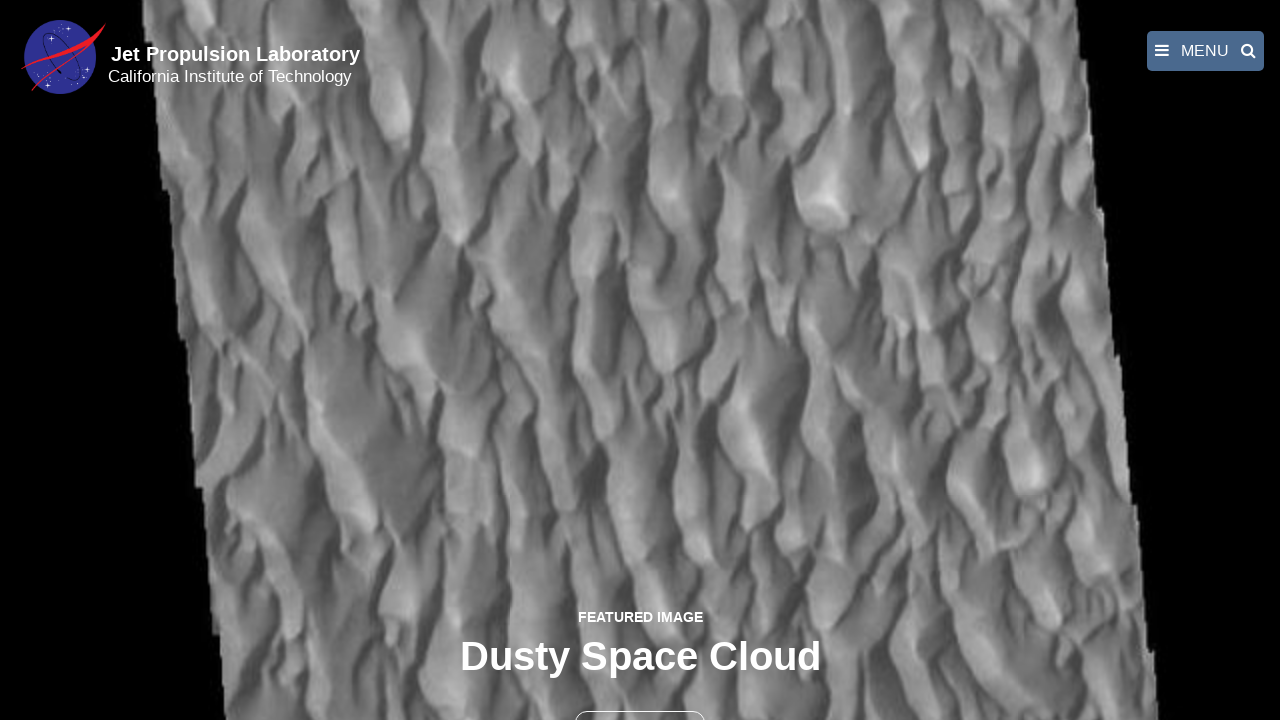

Clicked the full image button to display larger image at (640, 699) on button >> nth=1
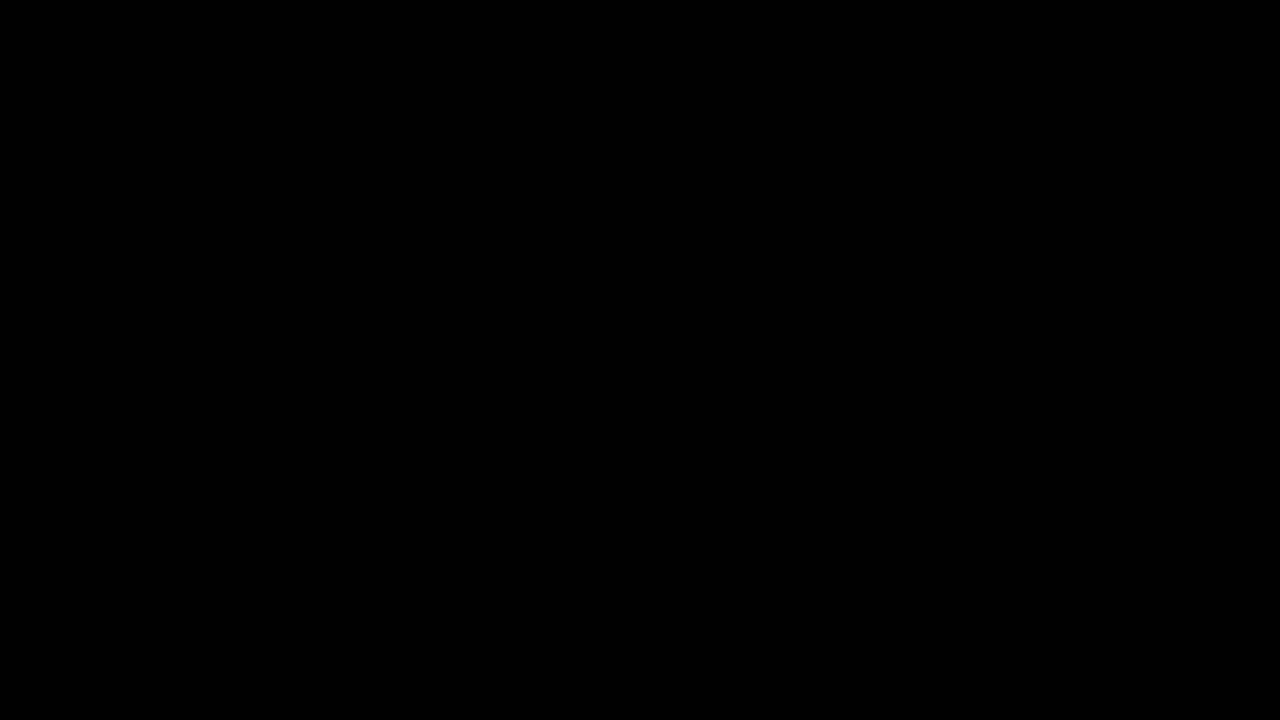

Large fancybox image appeared
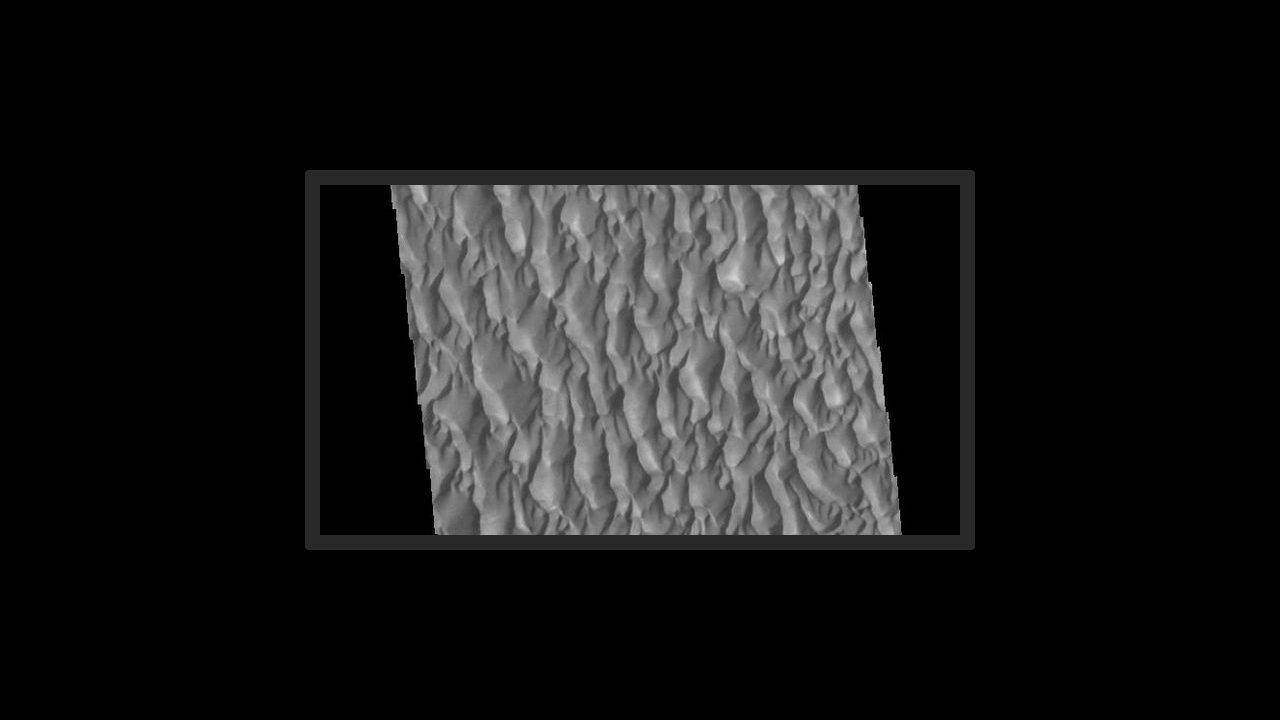

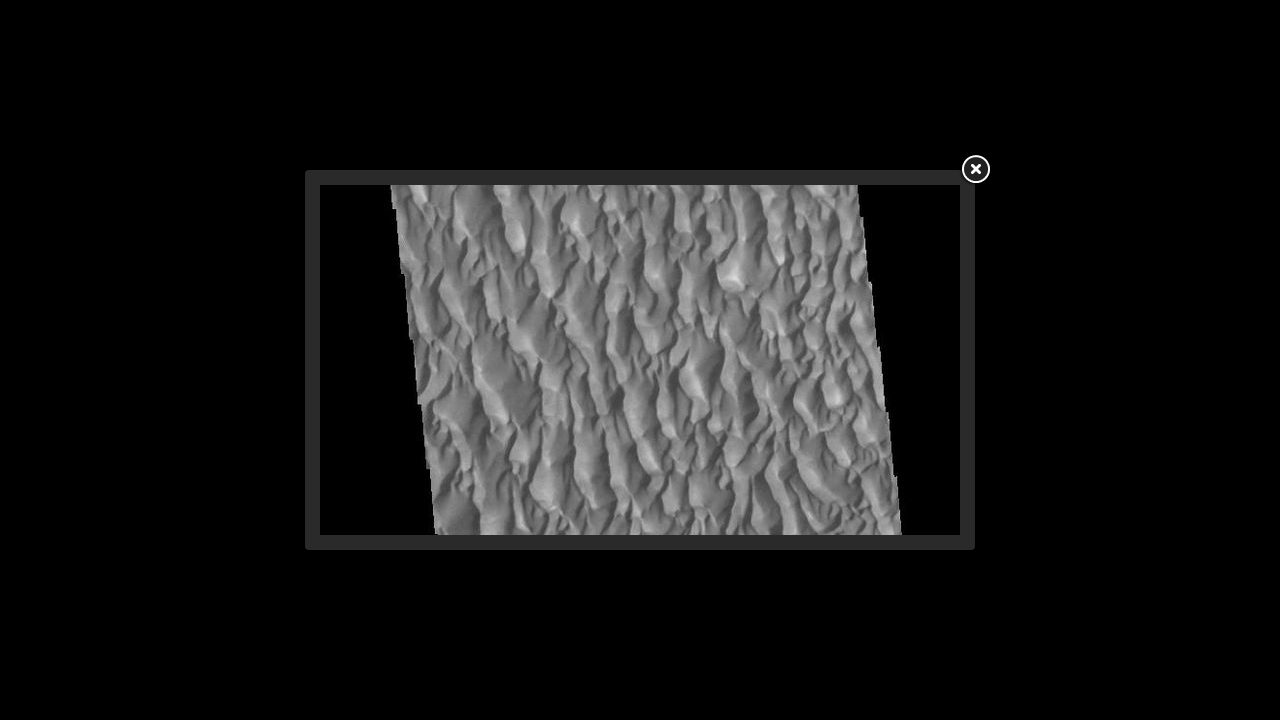